Tests the Ajio e-commerce site by searching for "bags", then filtering results by Men category and Men's Fashion Bags subcategory, and verifying products are displayed.

Starting URL: https://www.ajio.com

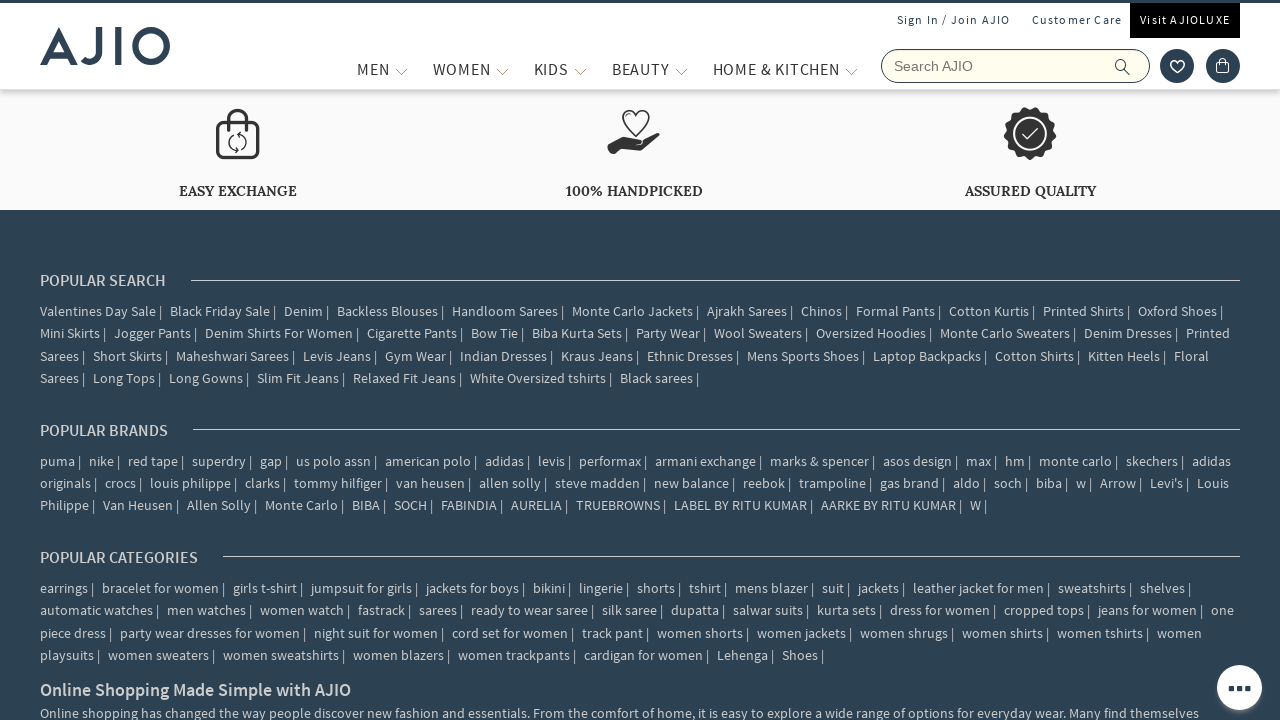

Filled search field with 'bags' on input[name='searchVal']
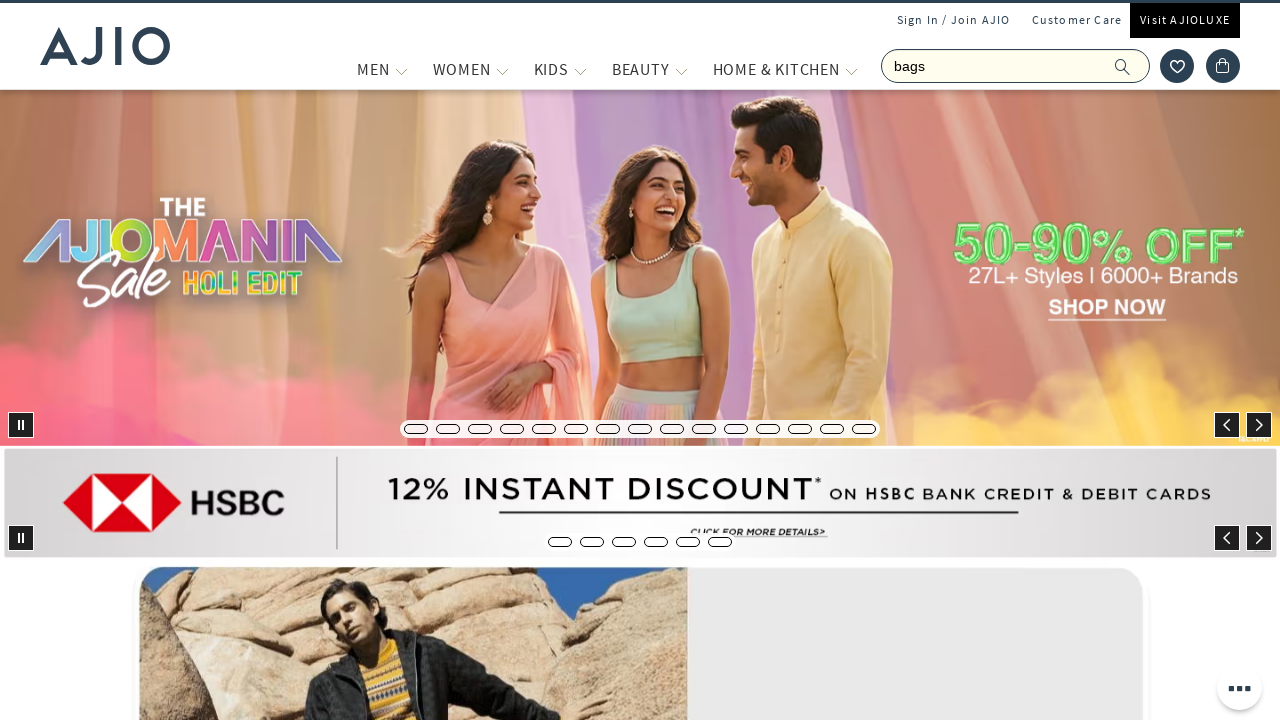

Pressed Enter to search for bags on input[name='searchVal']
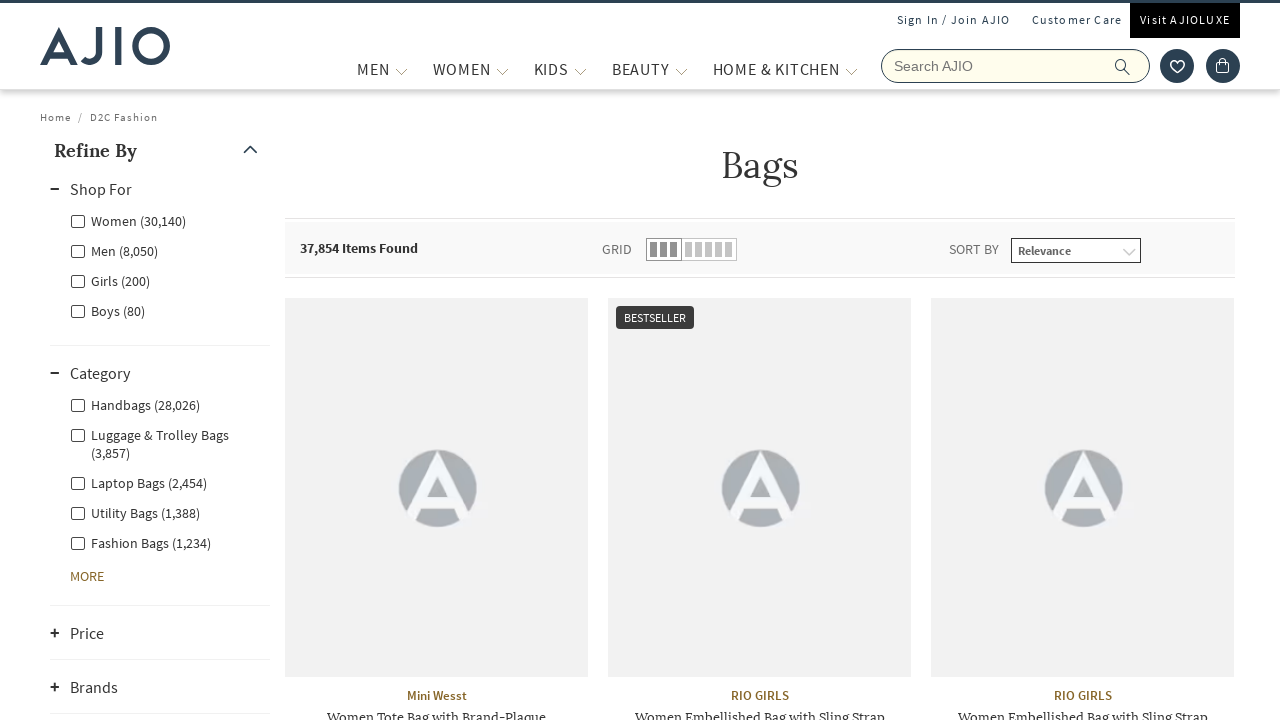

Men filter label became available
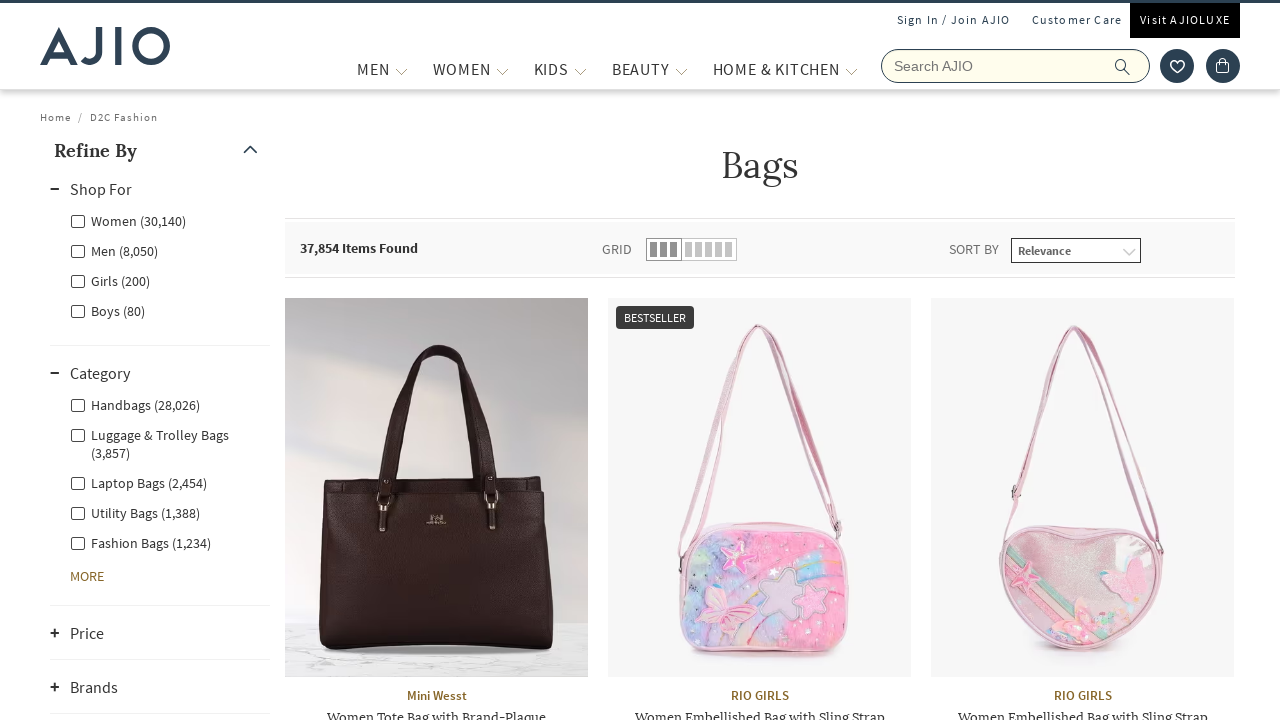

Clicked Men category filter at (114, 250) on label[for='Men']
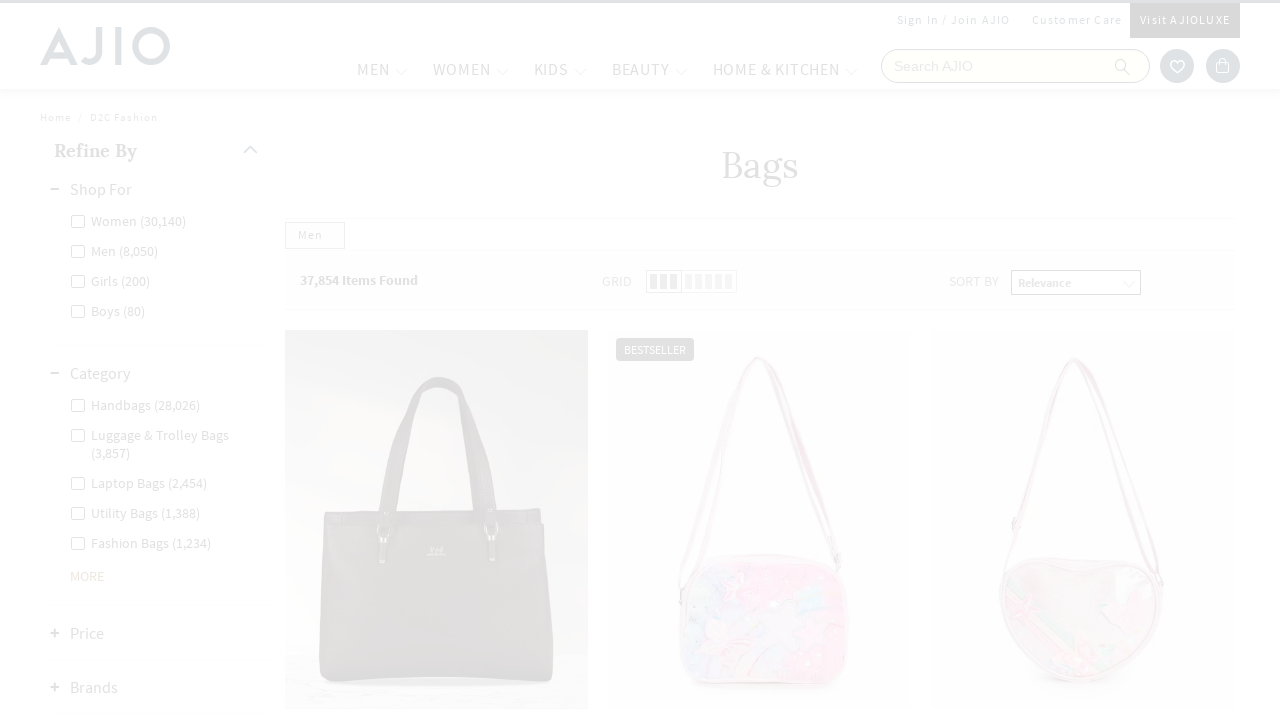

Reloaded page after applying Men filter
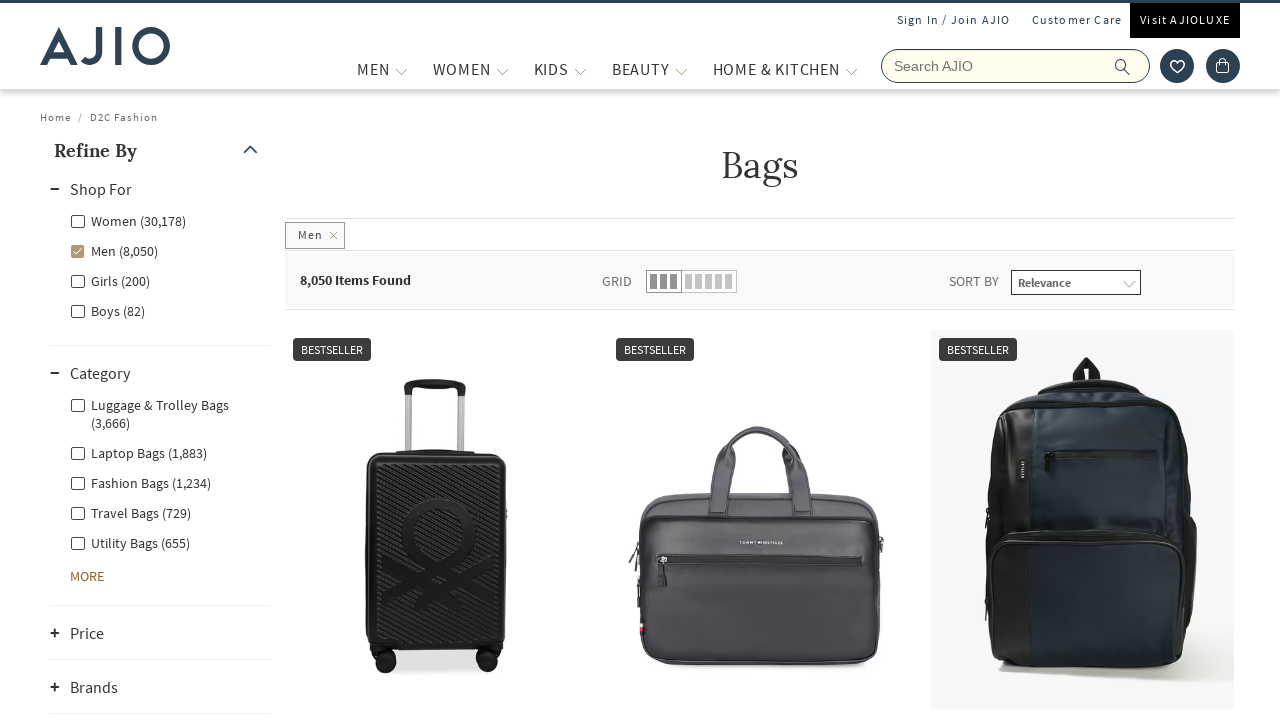

Men - Fashion Bags filter label became available
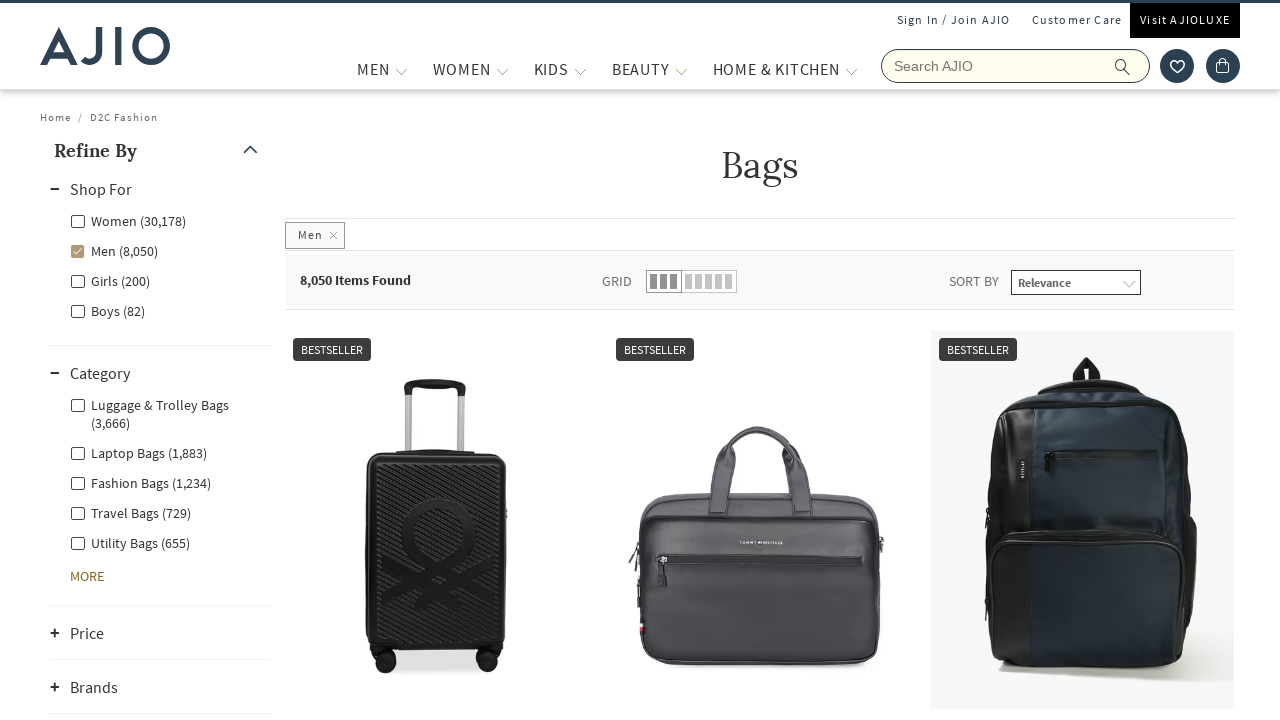

Clicked Men - Fashion Bags subcategory filter at (140, 482) on label[for='Men - Fashion Bags']
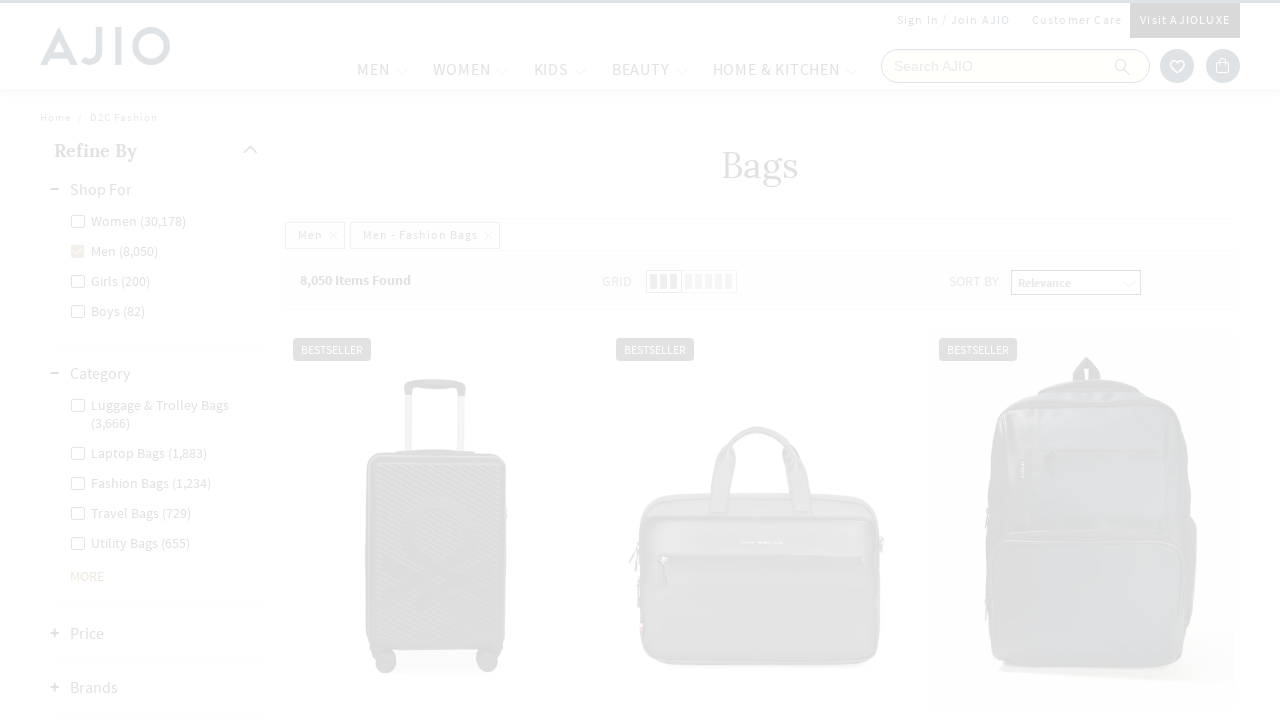

Waited 2 seconds for products to load
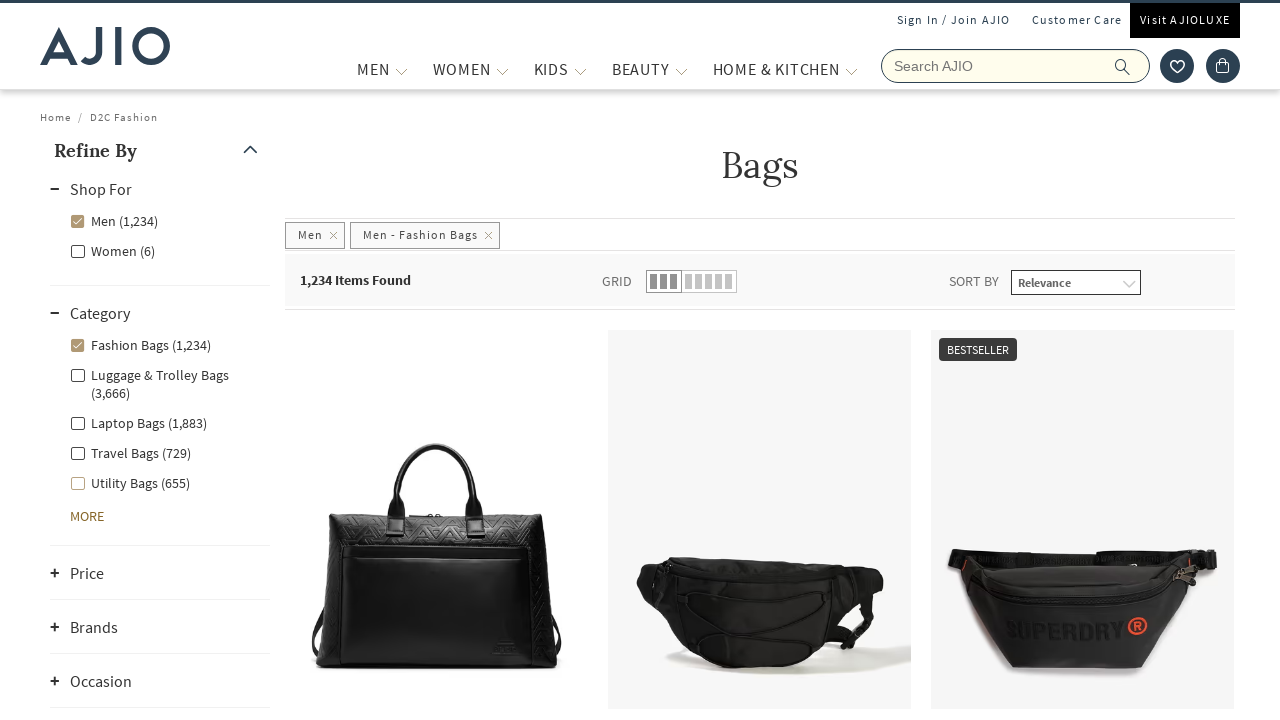

Product length element loaded
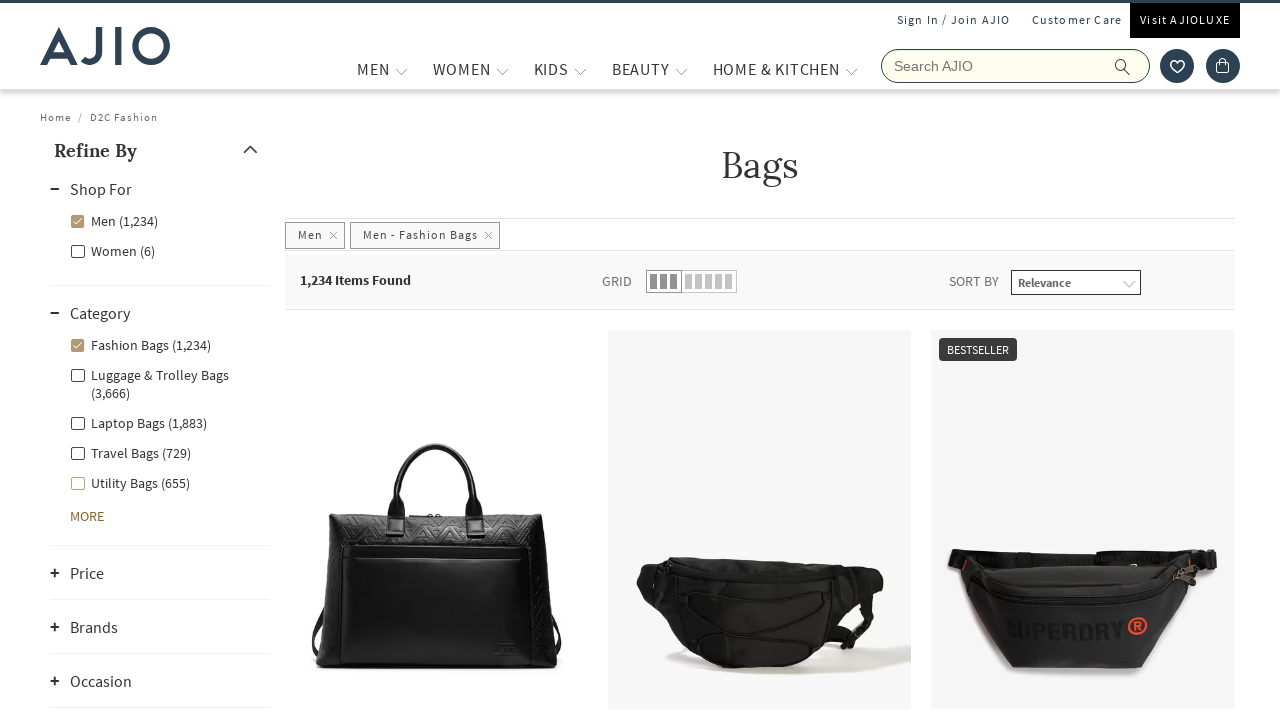

Product brand elements loaded - search results verified
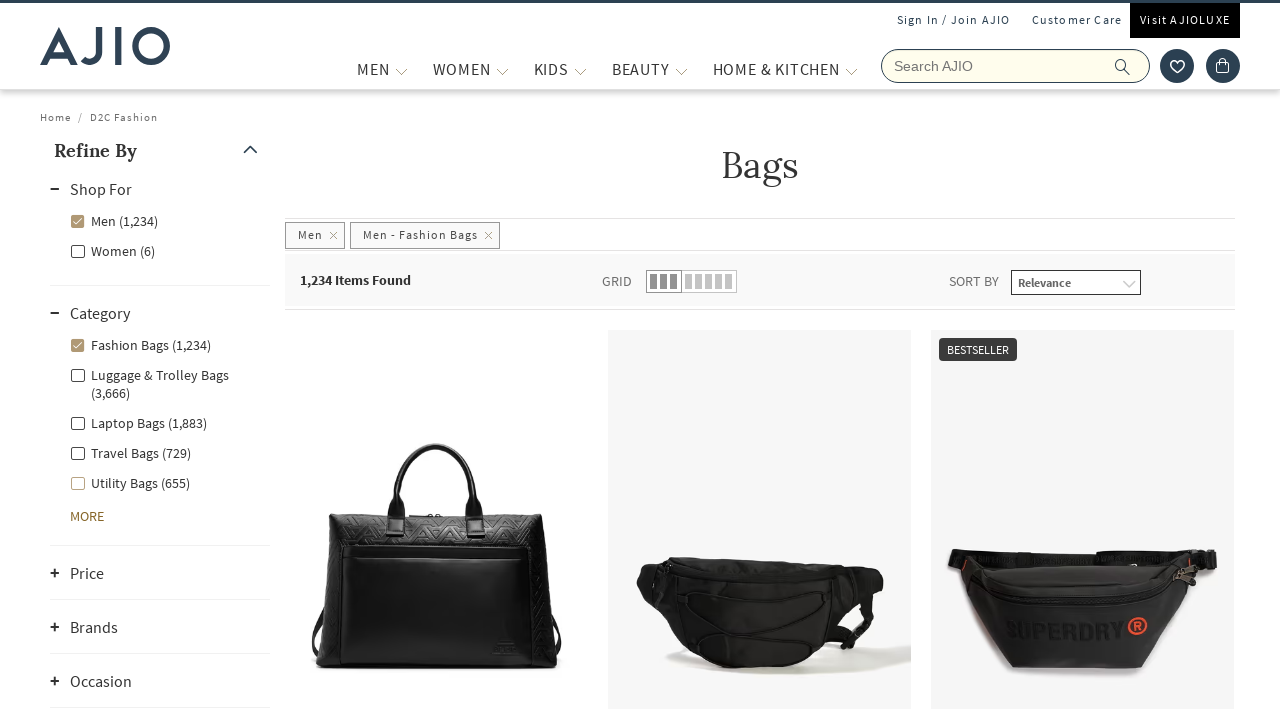

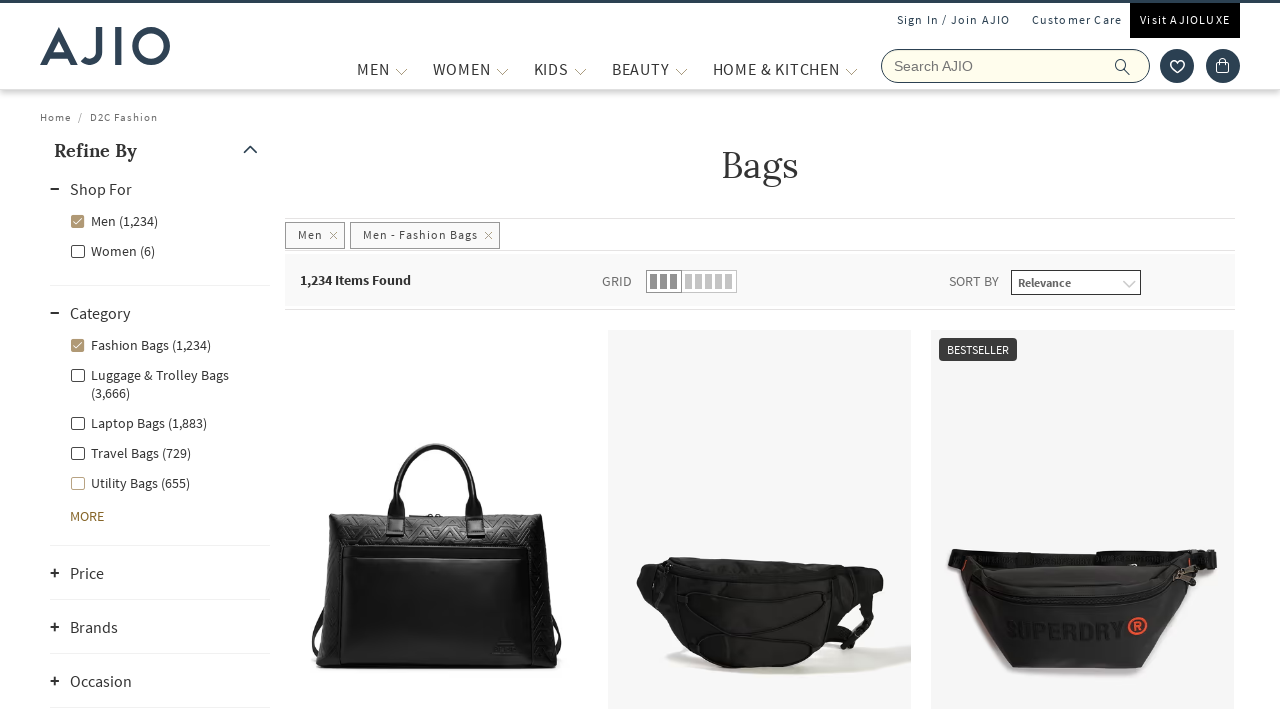